Fills out various form fields including text input, password, textarea, dropdown and search field on Selenium test form

Starting URL: https://www.selenium.dev/selenium/web/web-form.html

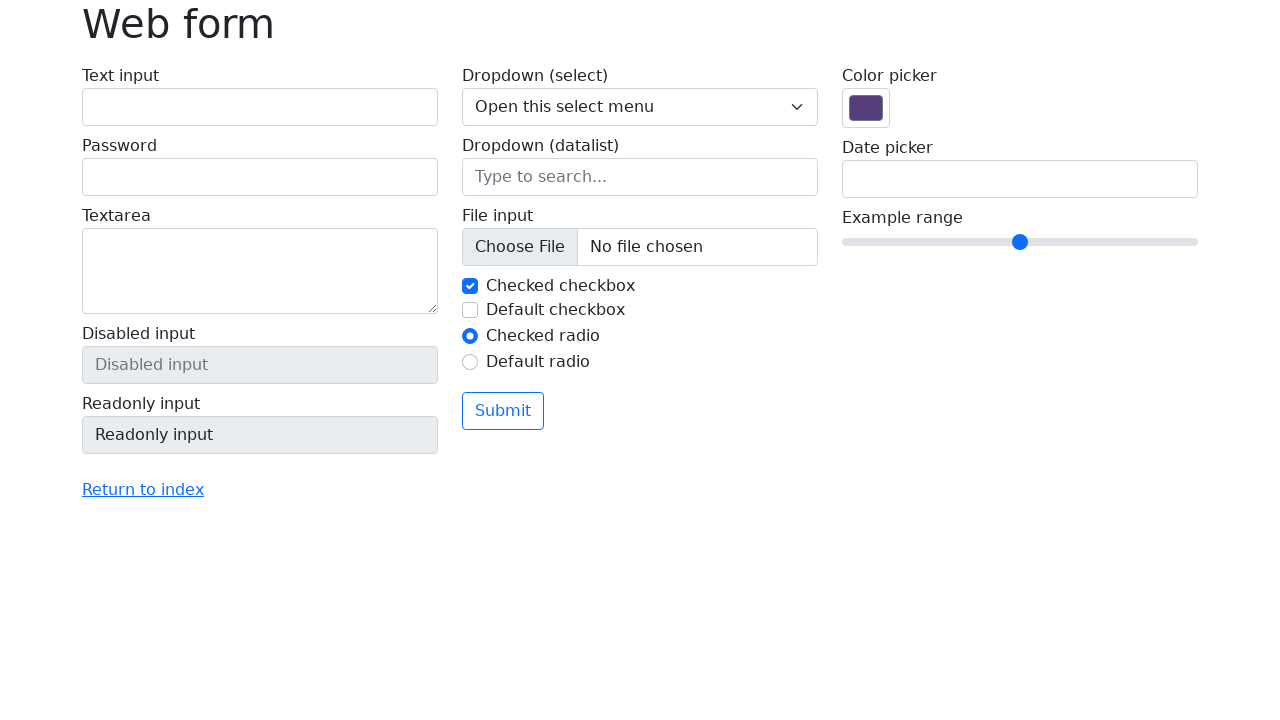

Filled text input field with 'sample input' on xpath=//*[@id="my-text-id"]
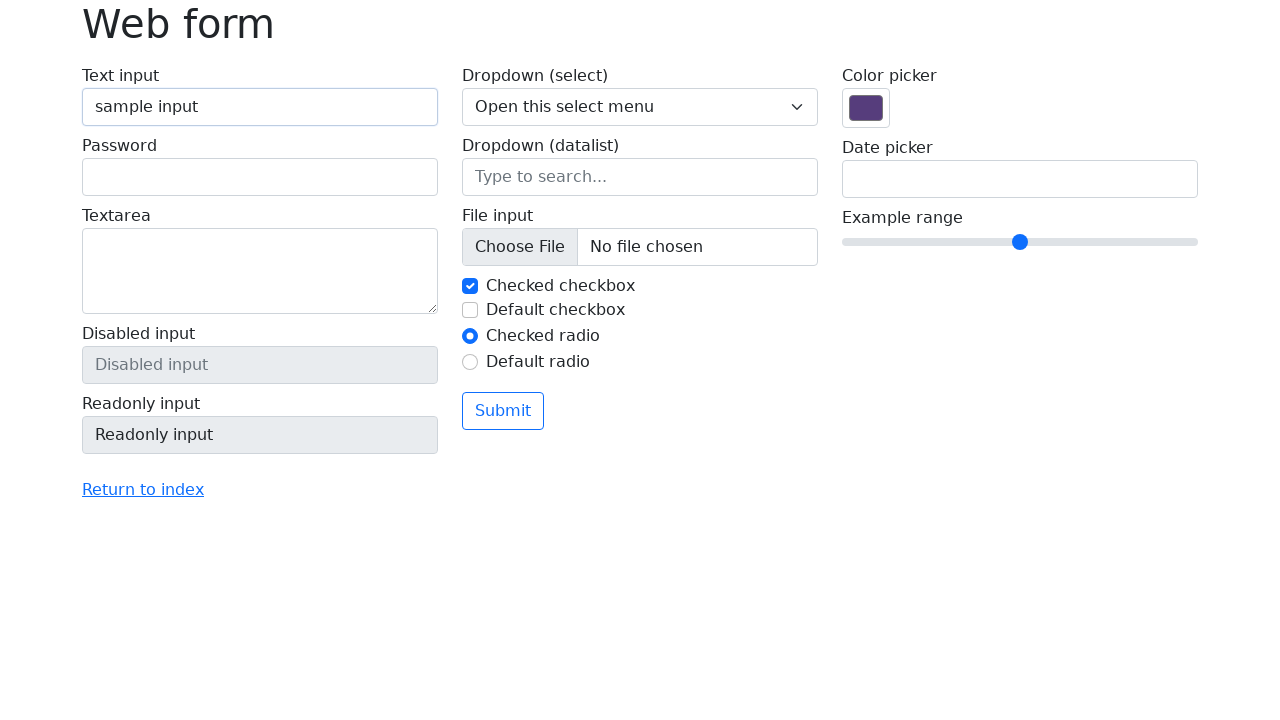

Filled password field with 'pass456' on xpath=//*[@type="password"]
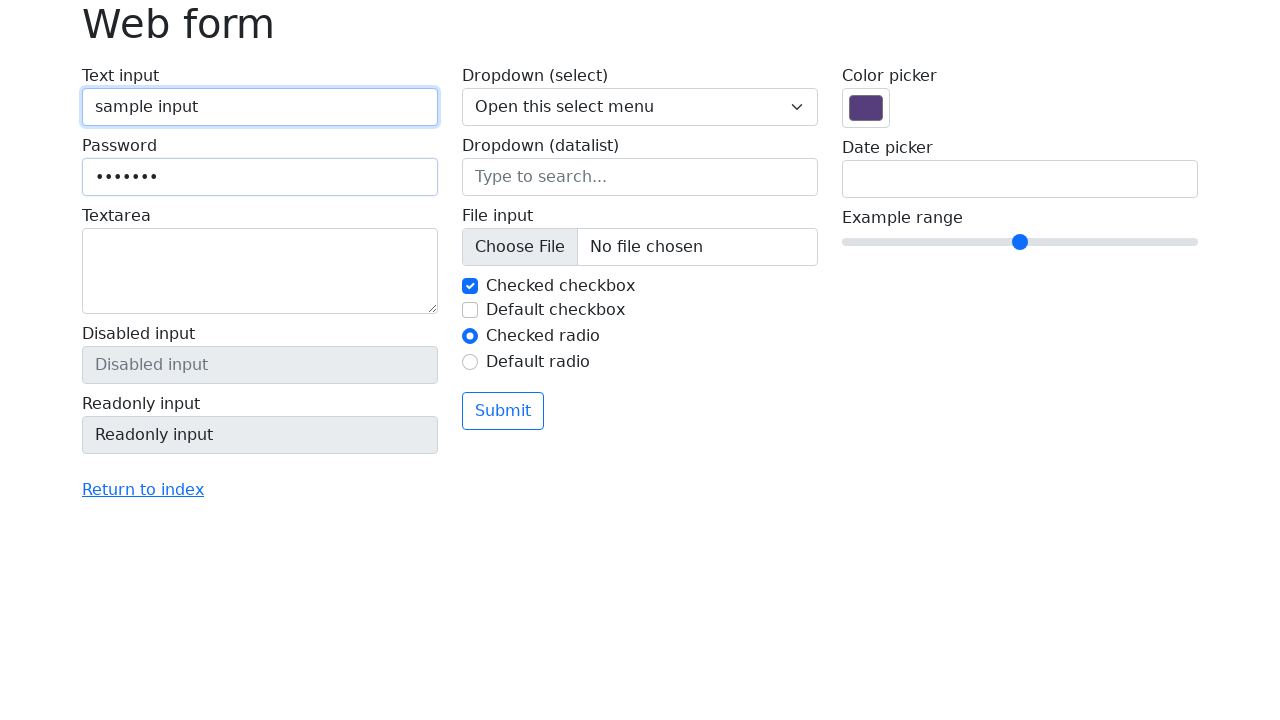

Filled textarea with 'This is a test comment' on xpath=//*[@name="my-textarea"]
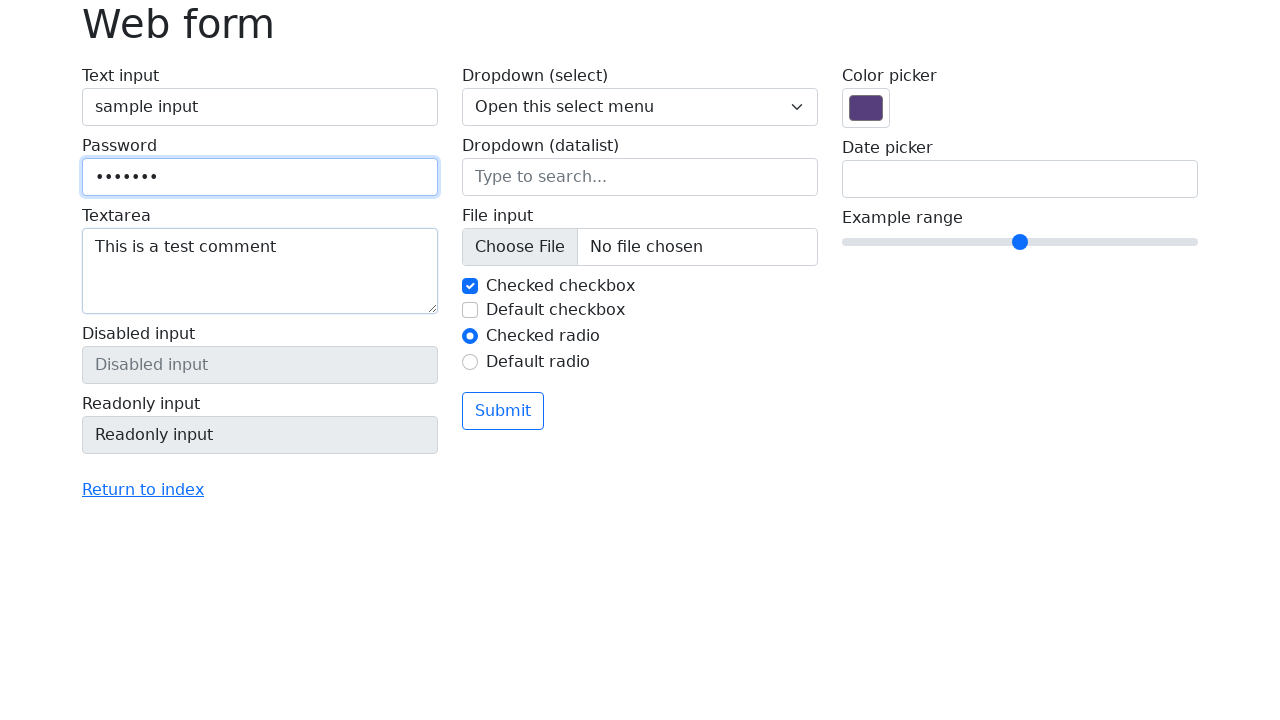

Clicked readonly field at (260, 435) on xpath=//*[@name="my-readonly"]
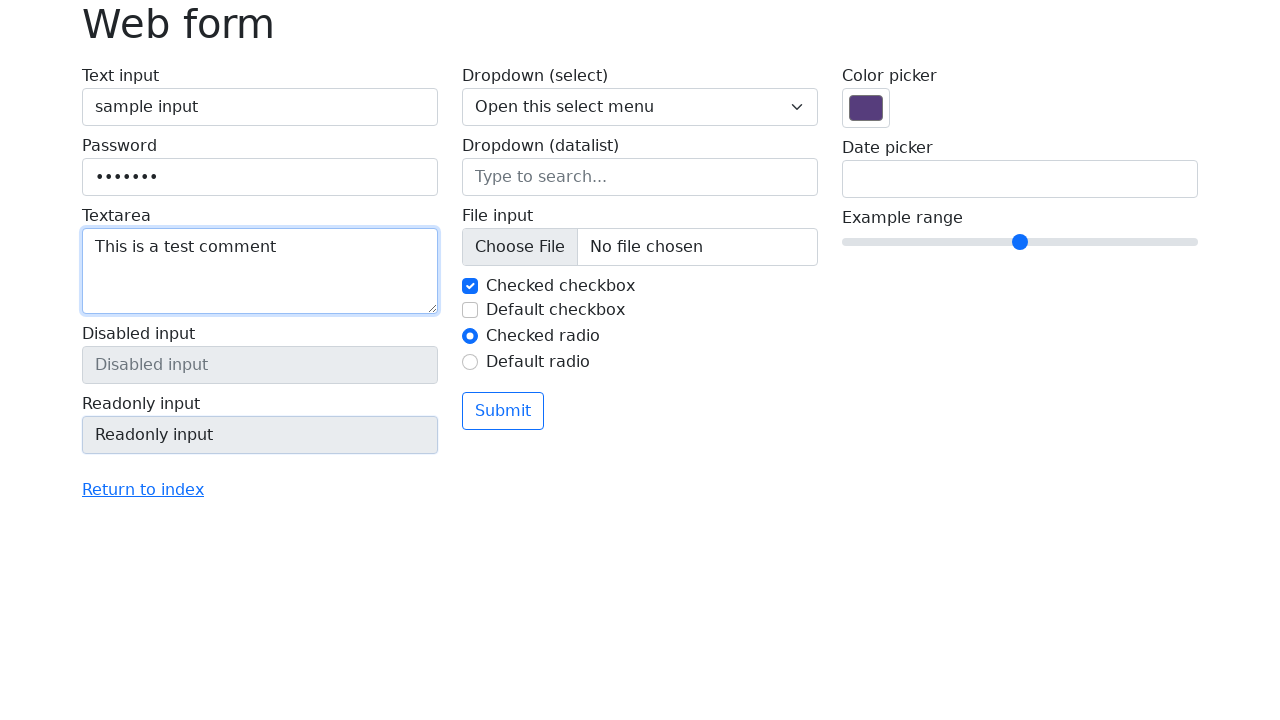

Selected option '2' from dropdown menu on select[name="my-select"]
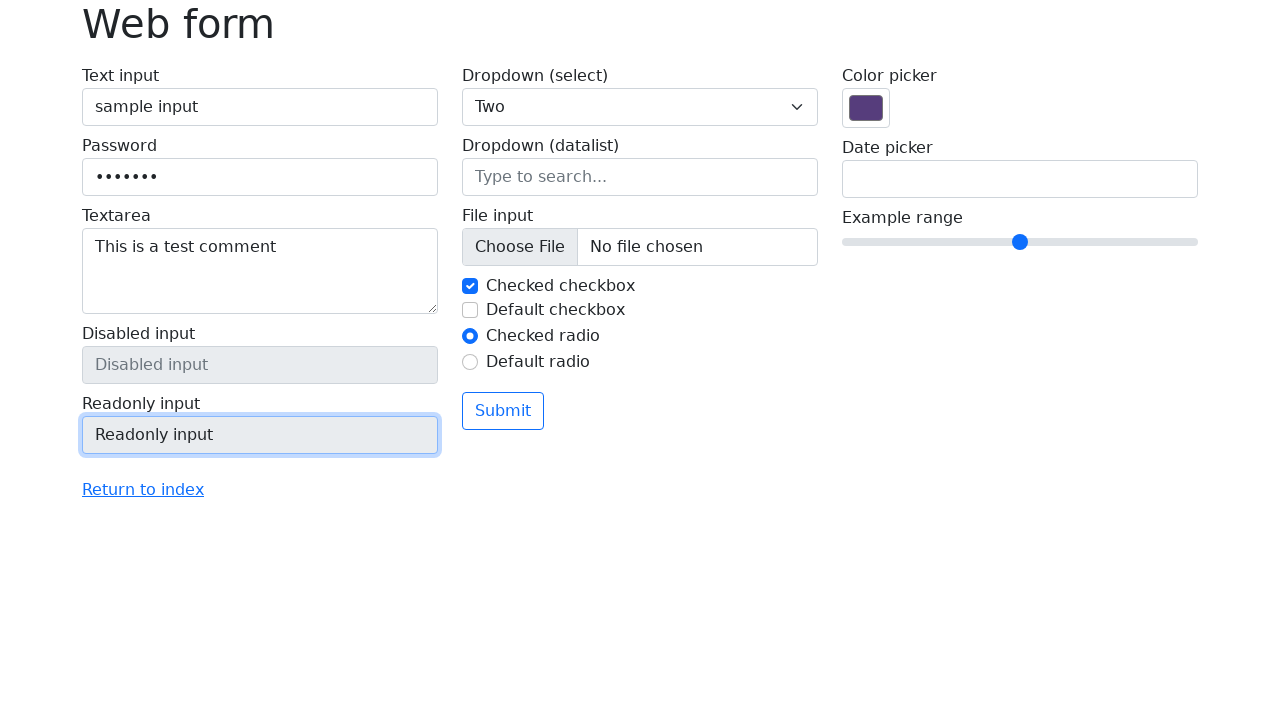

Filled search field with 'Los Angeles' on internal:attr=[placeholder="Type to search..."i]
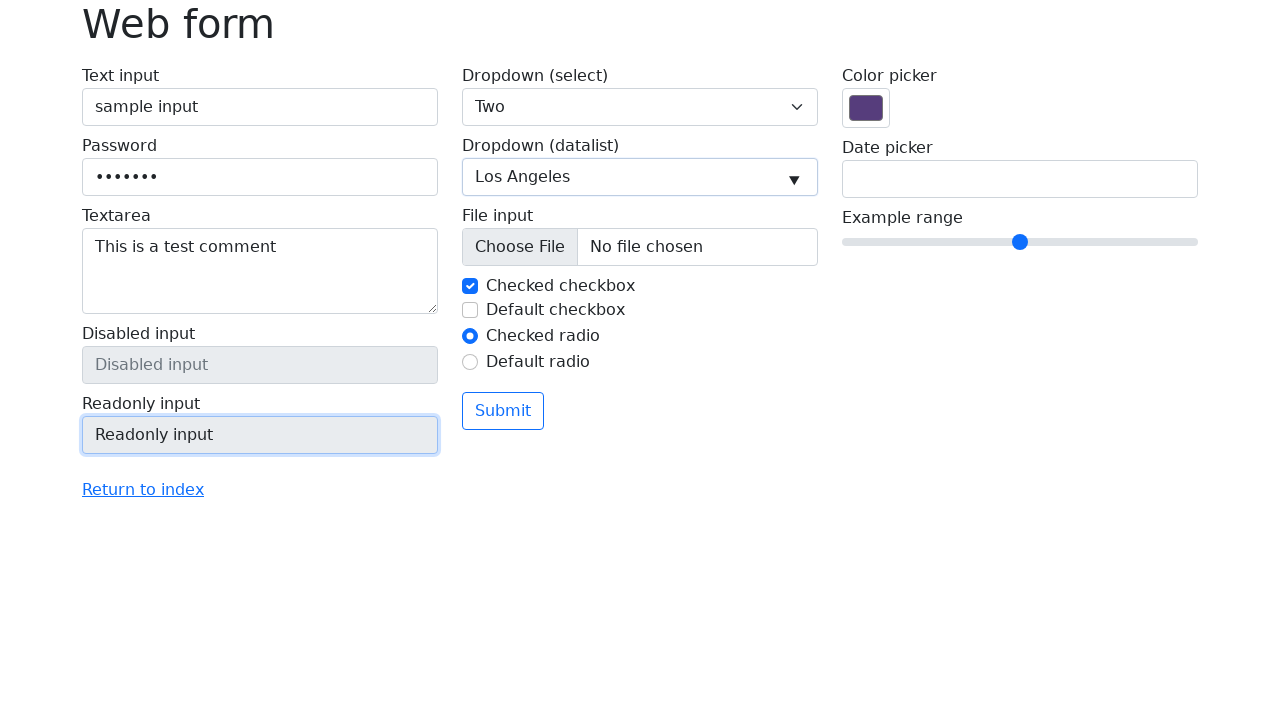

Pressed Enter to submit search
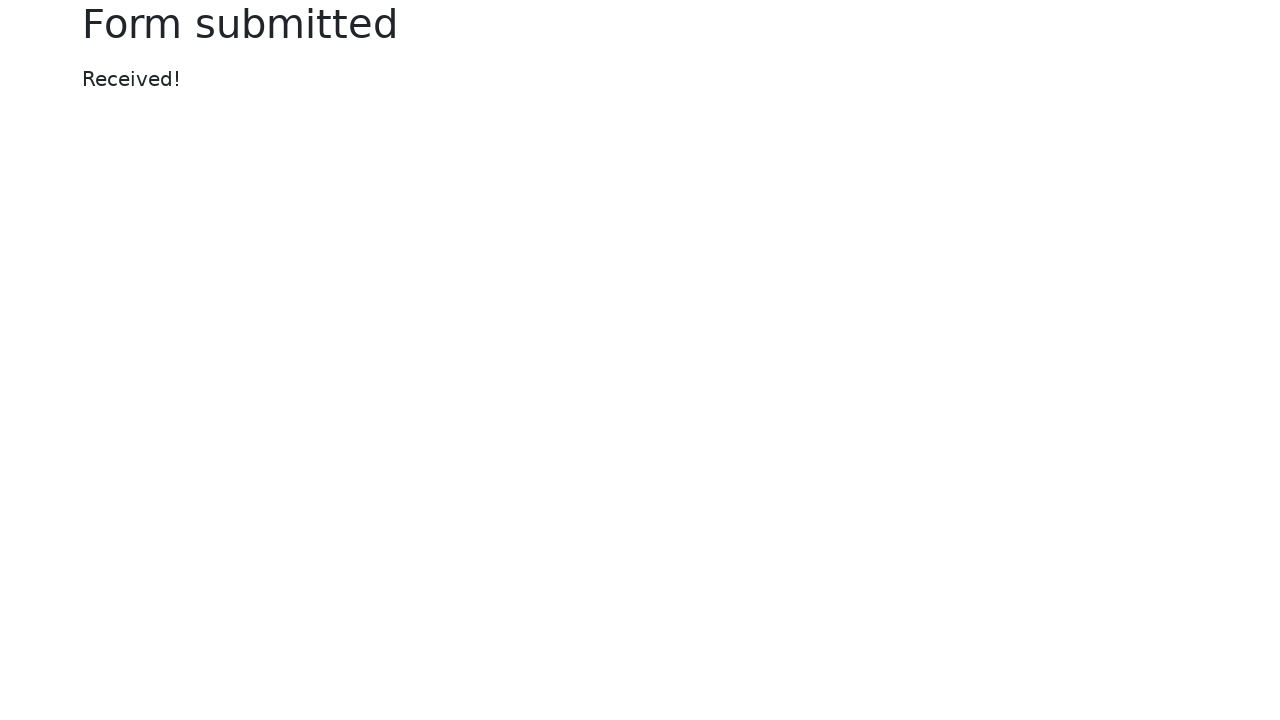

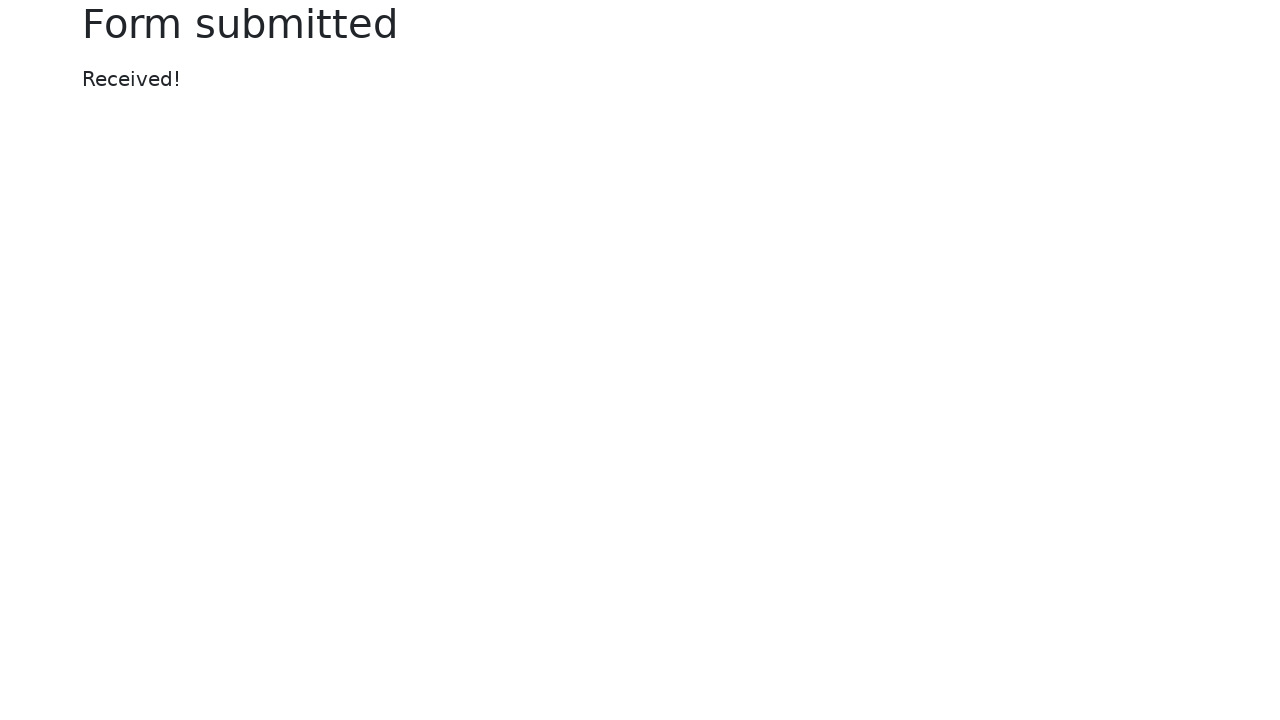